Tests JavaScript confirmation alert handling by clicking a button to trigger the alert, accepting it, and verifying the result message is displayed on the page.

Starting URL: http://the-internet.herokuapp.com/javascript_alerts

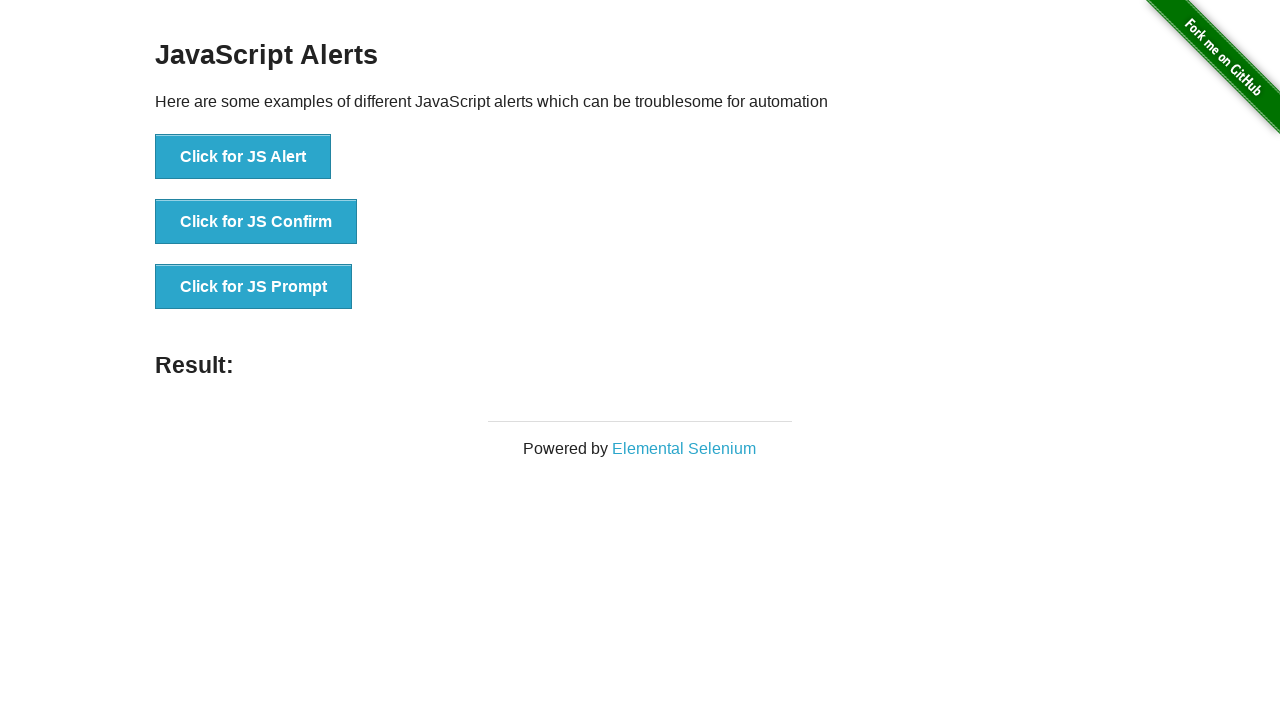

Set up dialog handler to accept confirmation alerts
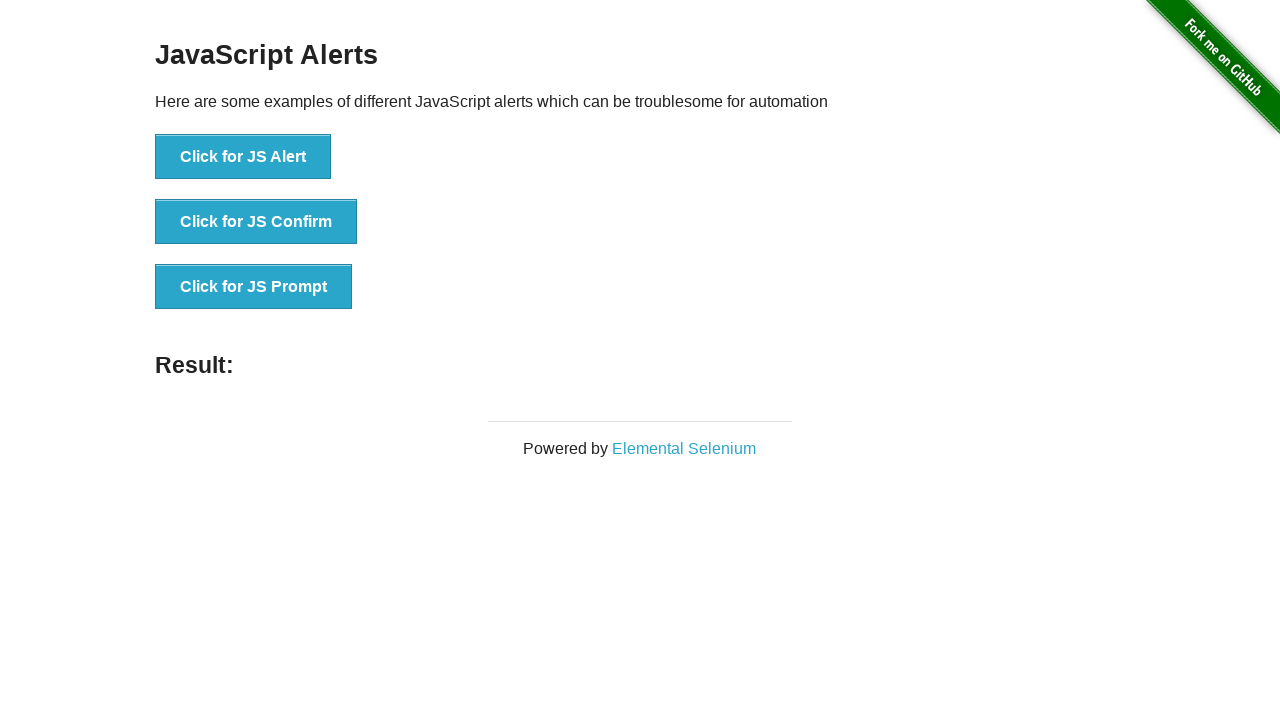

Clicked the second button to trigger JavaScript confirmation alert at (256, 222) on button >> nth=1
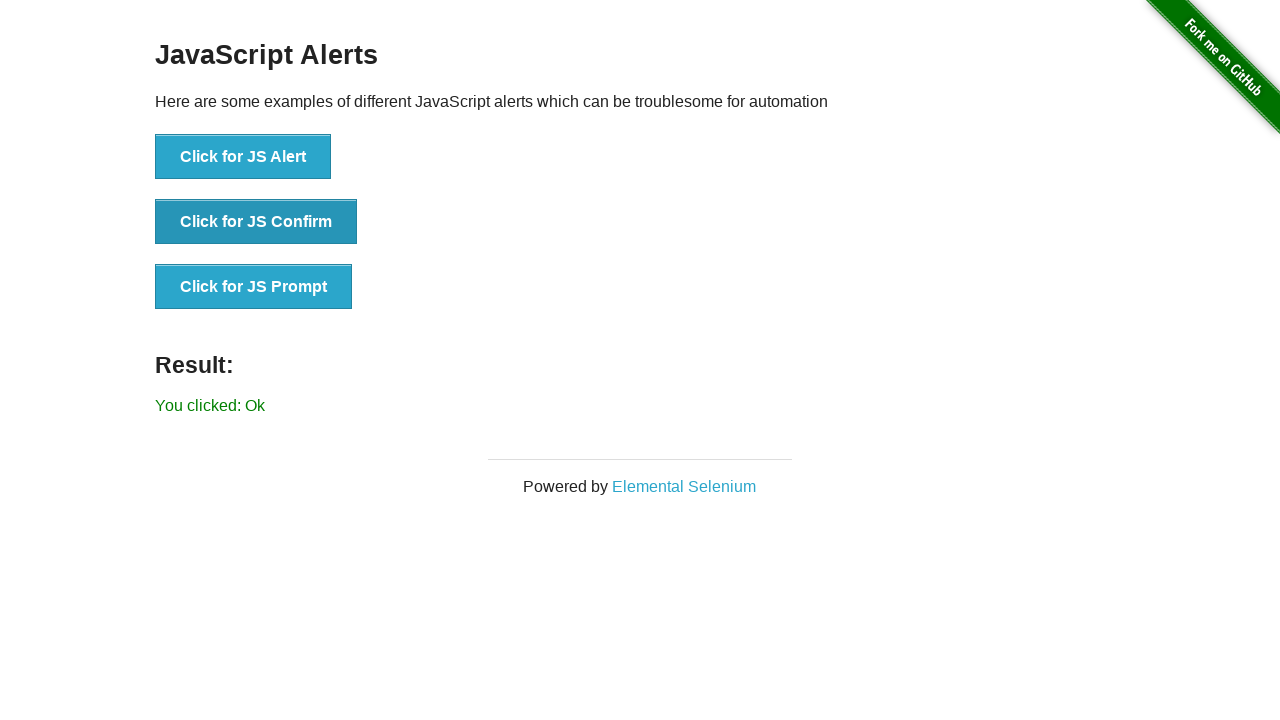

Result message element loaded
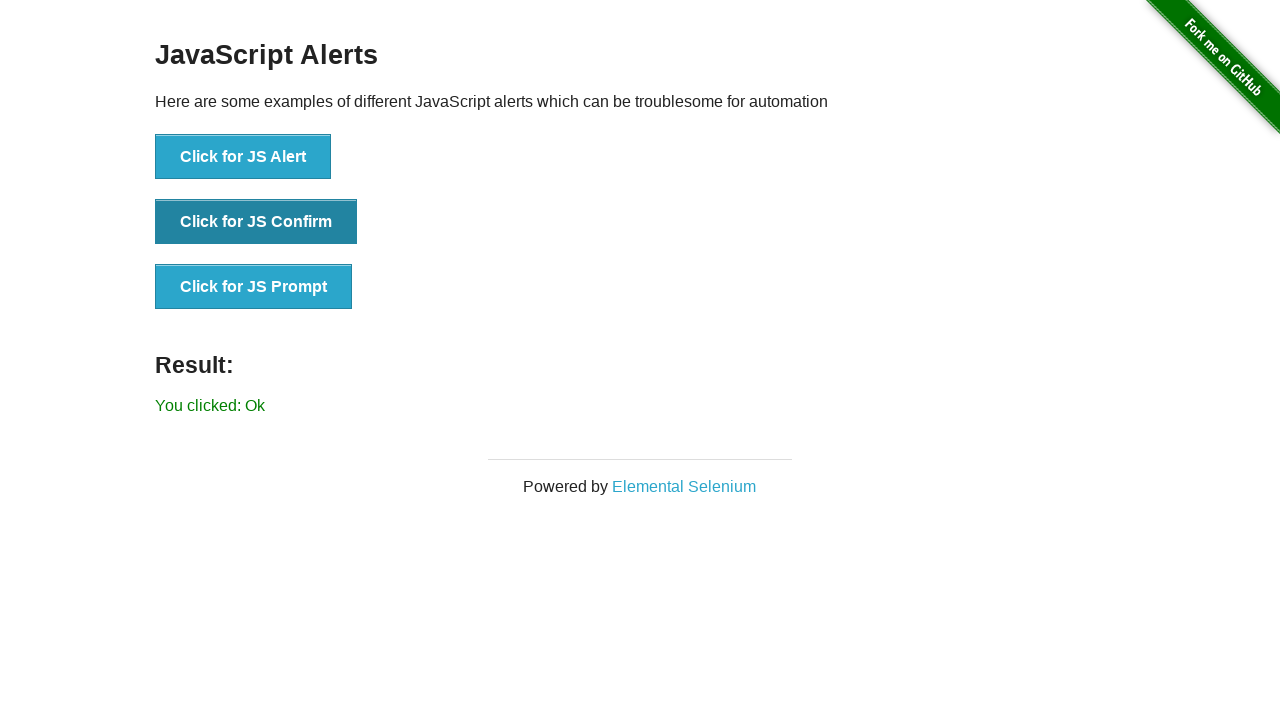

Retrieved result text from page
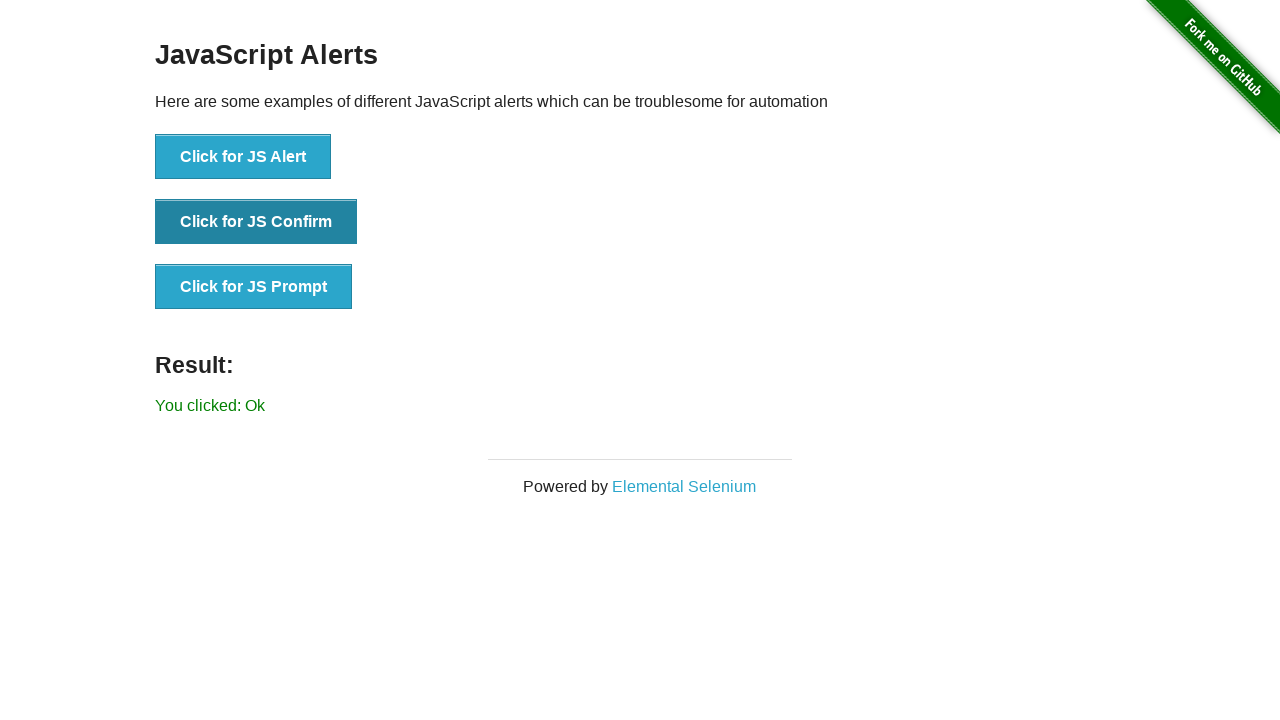

Verified result text matches expected value 'You clicked: Ok'
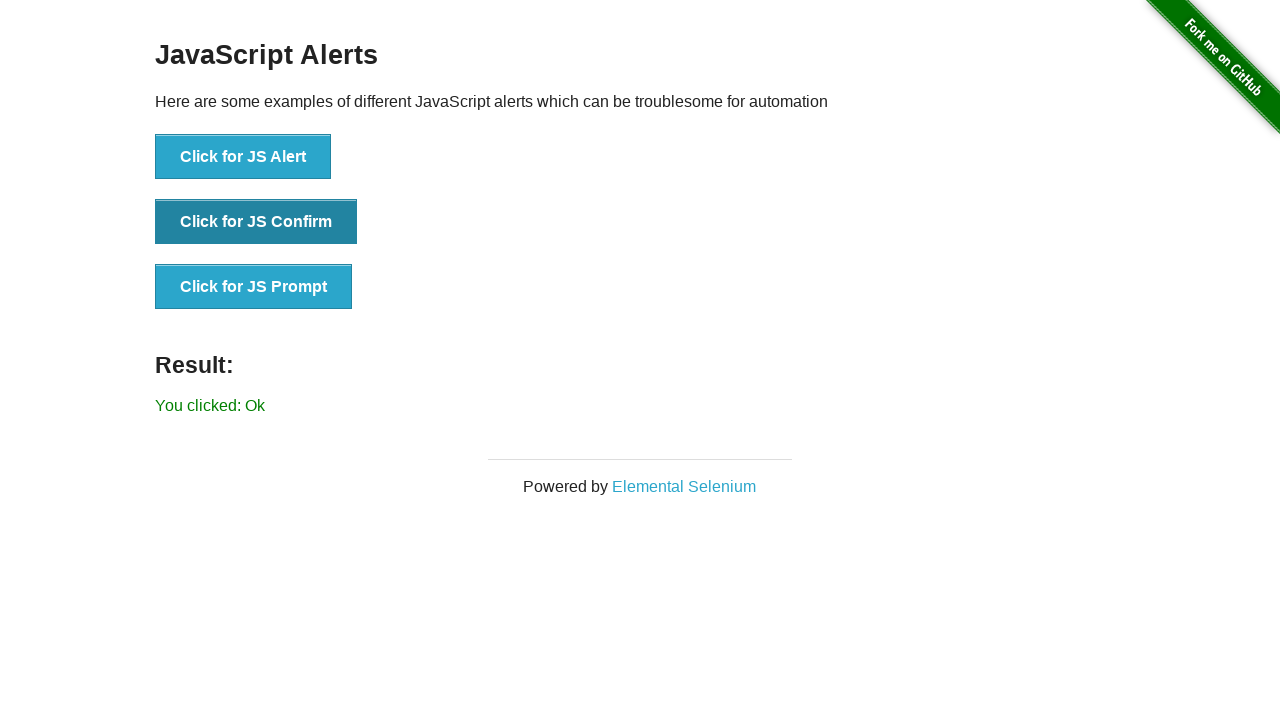

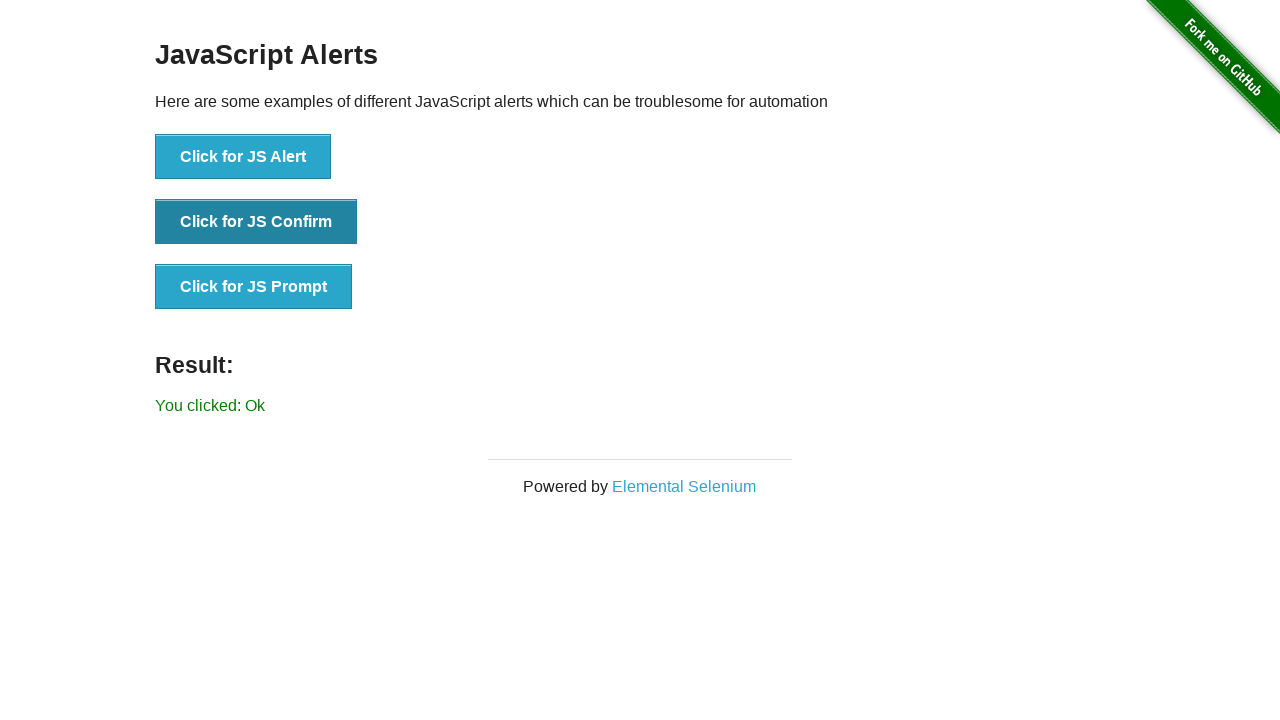